Tests jQuery UI custom dropdown by selecting multiple number values and verifying the displayed selections

Starting URL: http://jqueryui.com/resources/demos/selectmenu/default.html

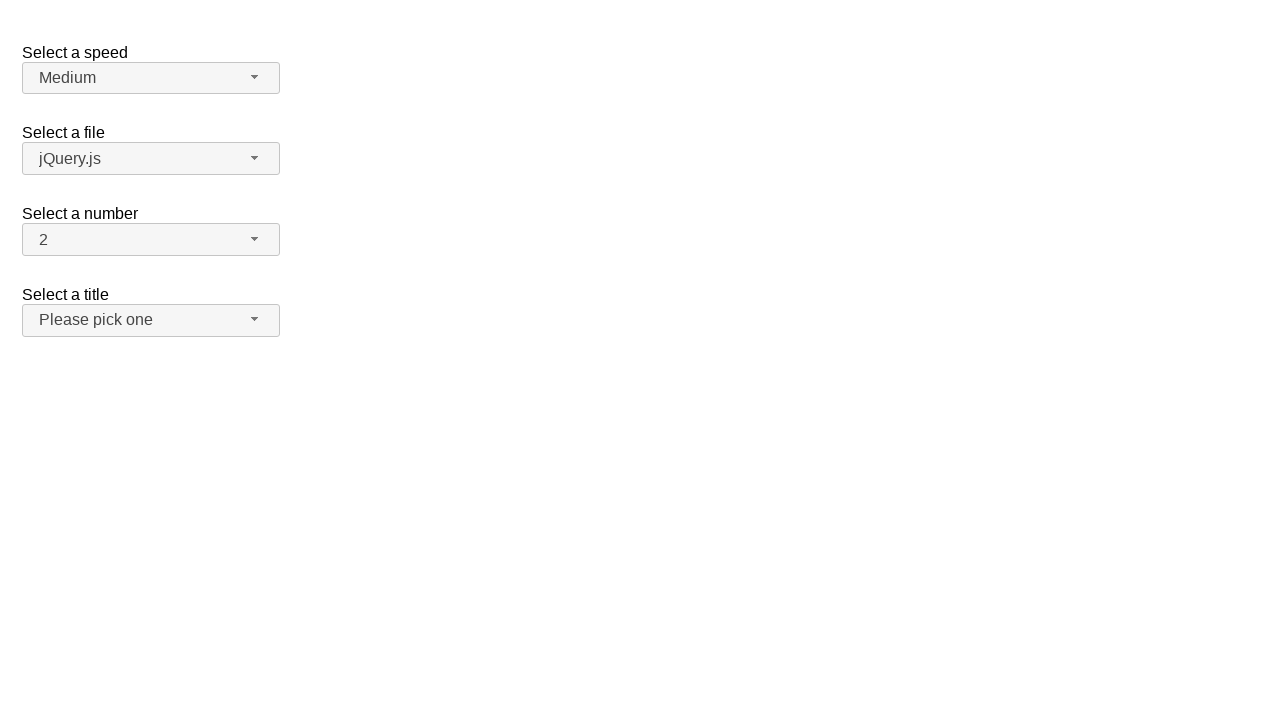

Clicked on number dropdown button at (151, 240) on span#number-button
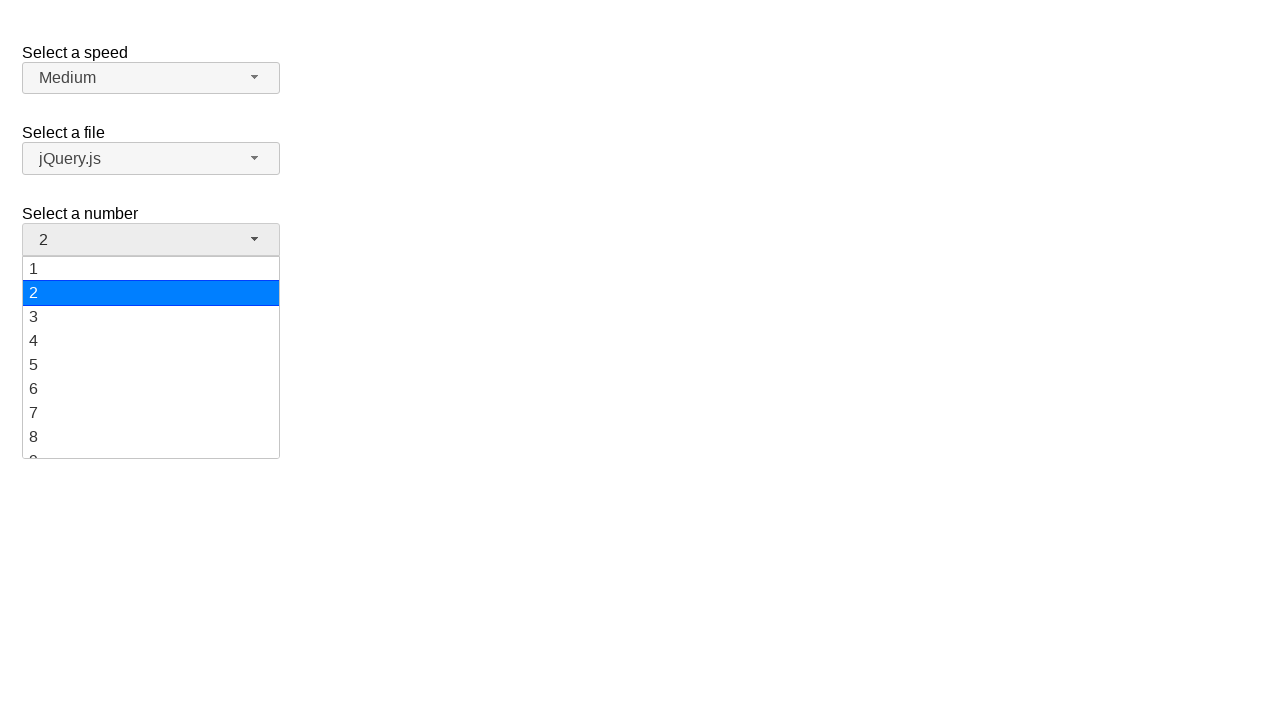

Dropdown menu loaded with number options
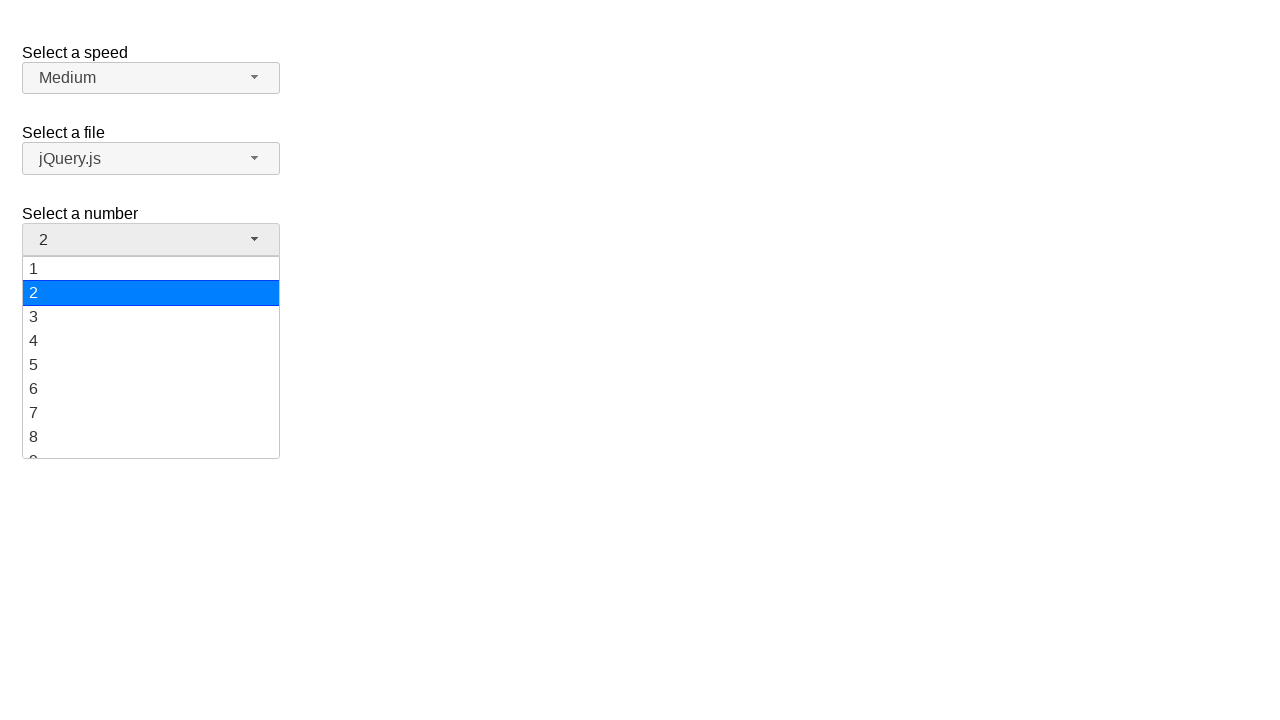

Selected '19' from dropdown menu at (151, 445) on ul#number-menu li:has-text('19')
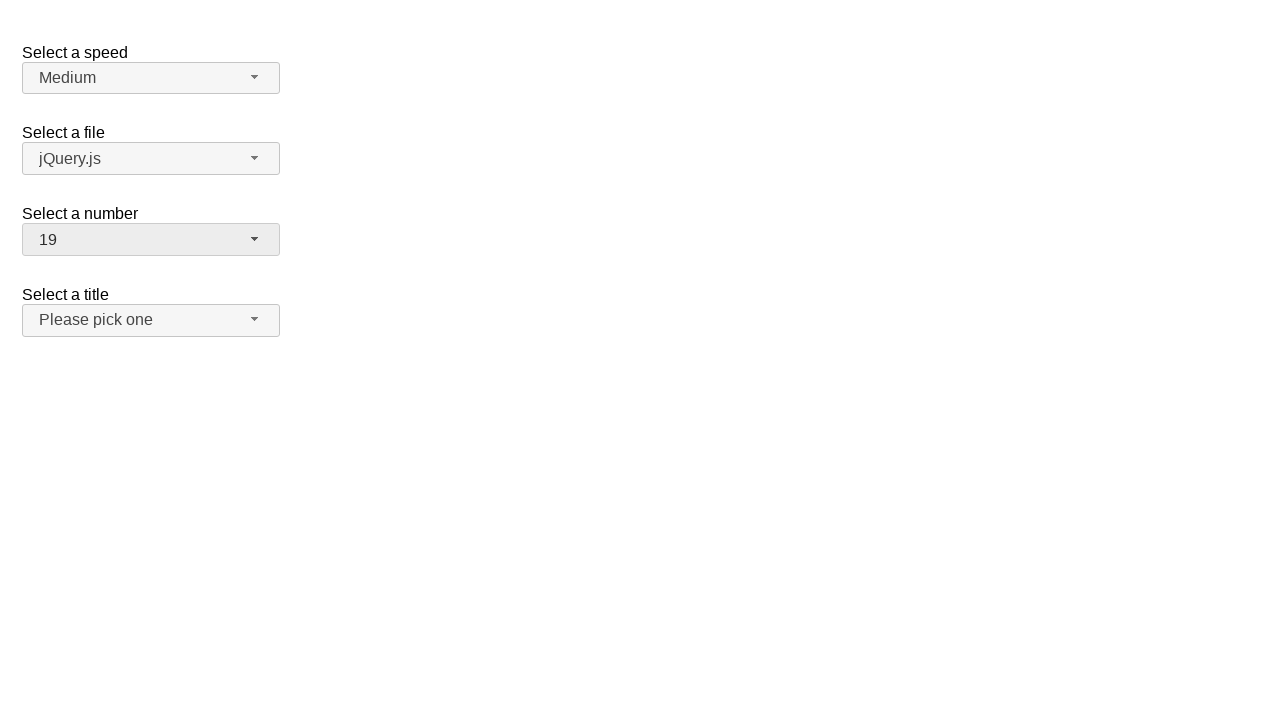

Verified '19' is displayed in dropdown button
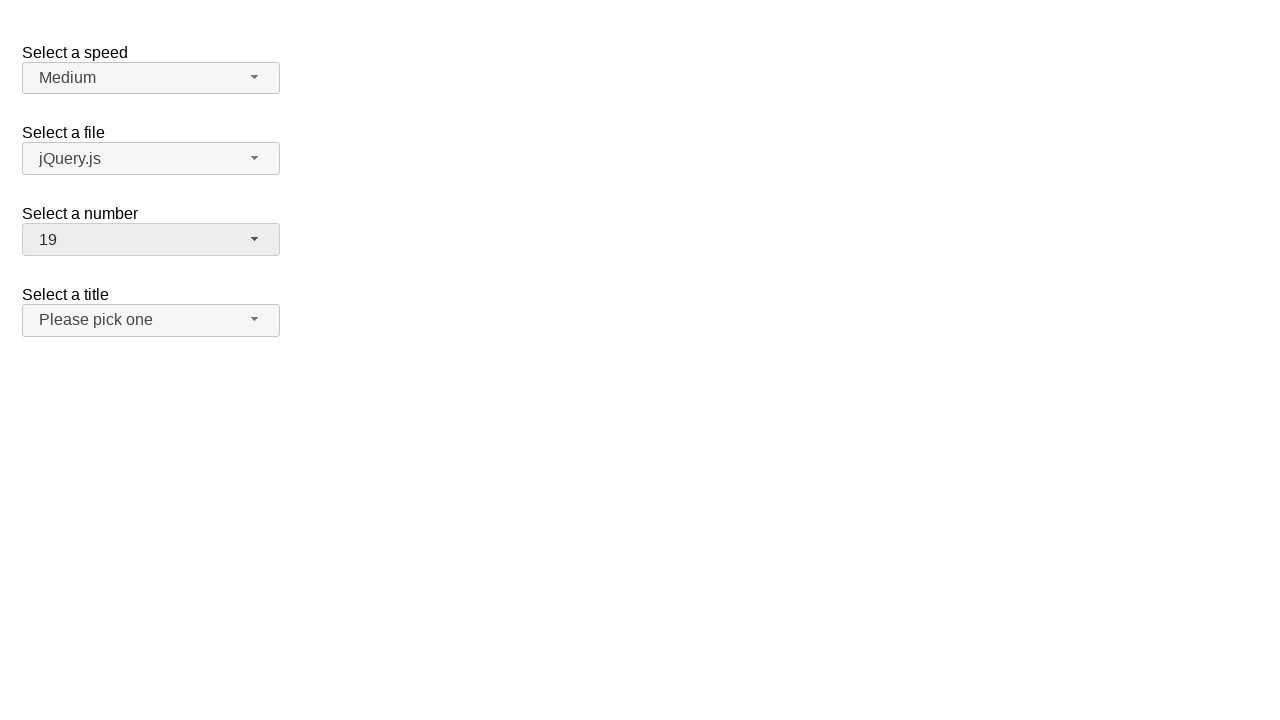

Clicked on number dropdown button to open menu at (151, 240) on span#number-button
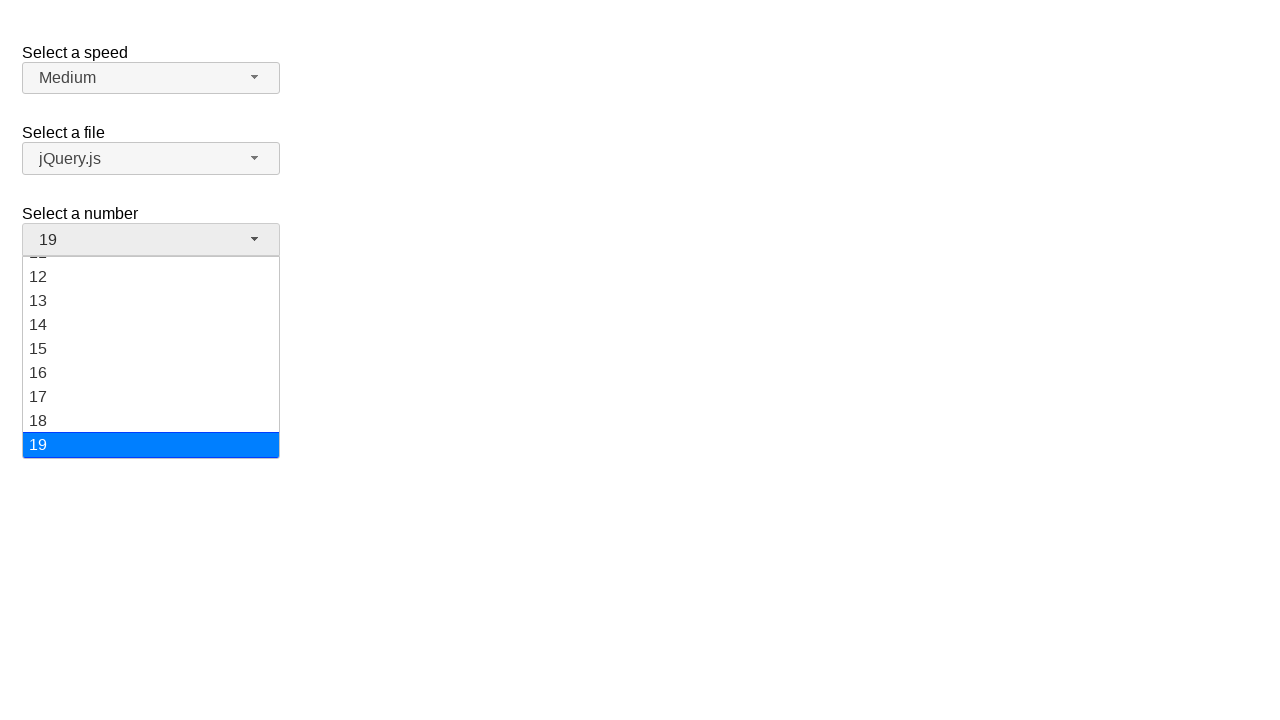

Dropdown menu loaded with number options
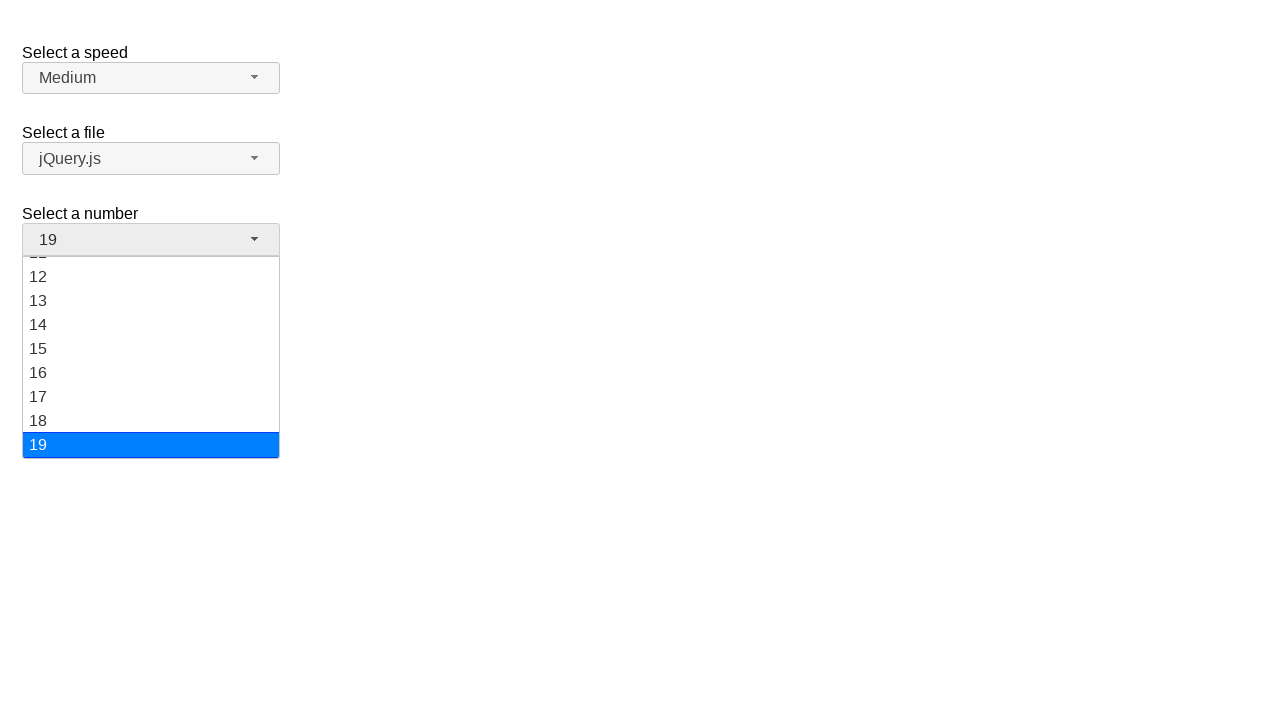

Selected '9' from dropdown menu at (151, 357) on ul#number-menu li:has-text('9')
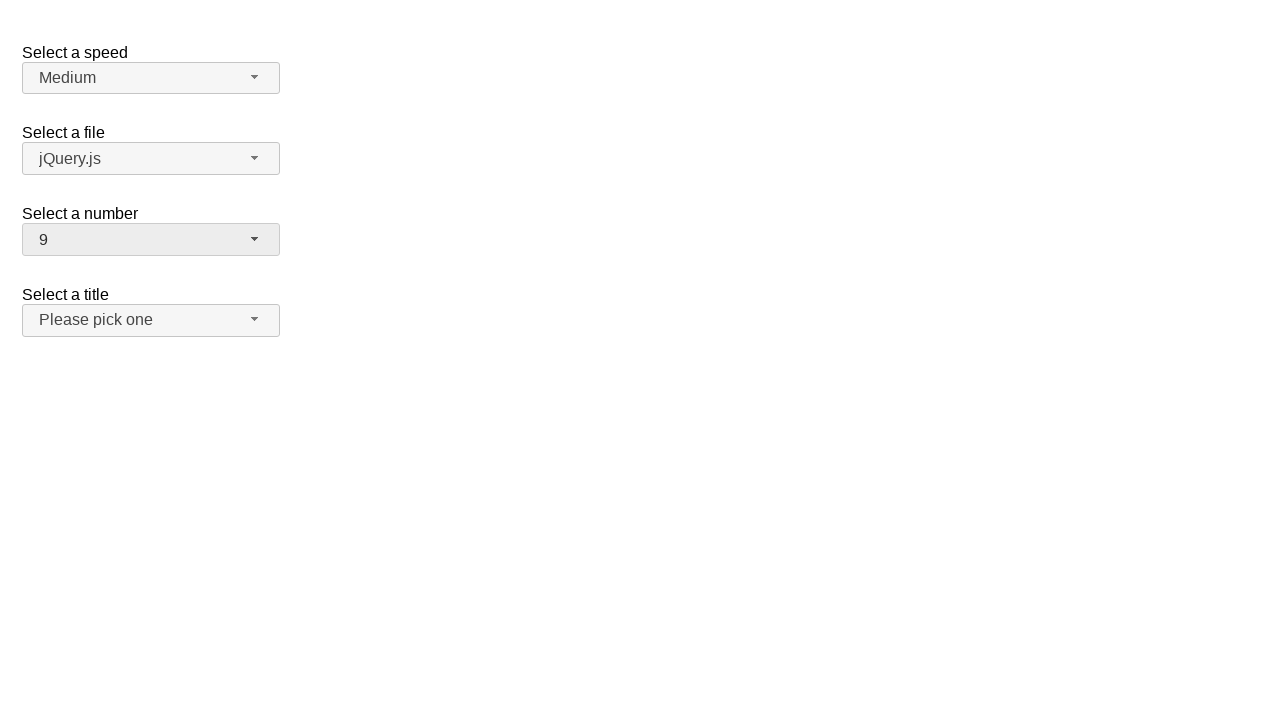

Verified '9' is displayed in dropdown button
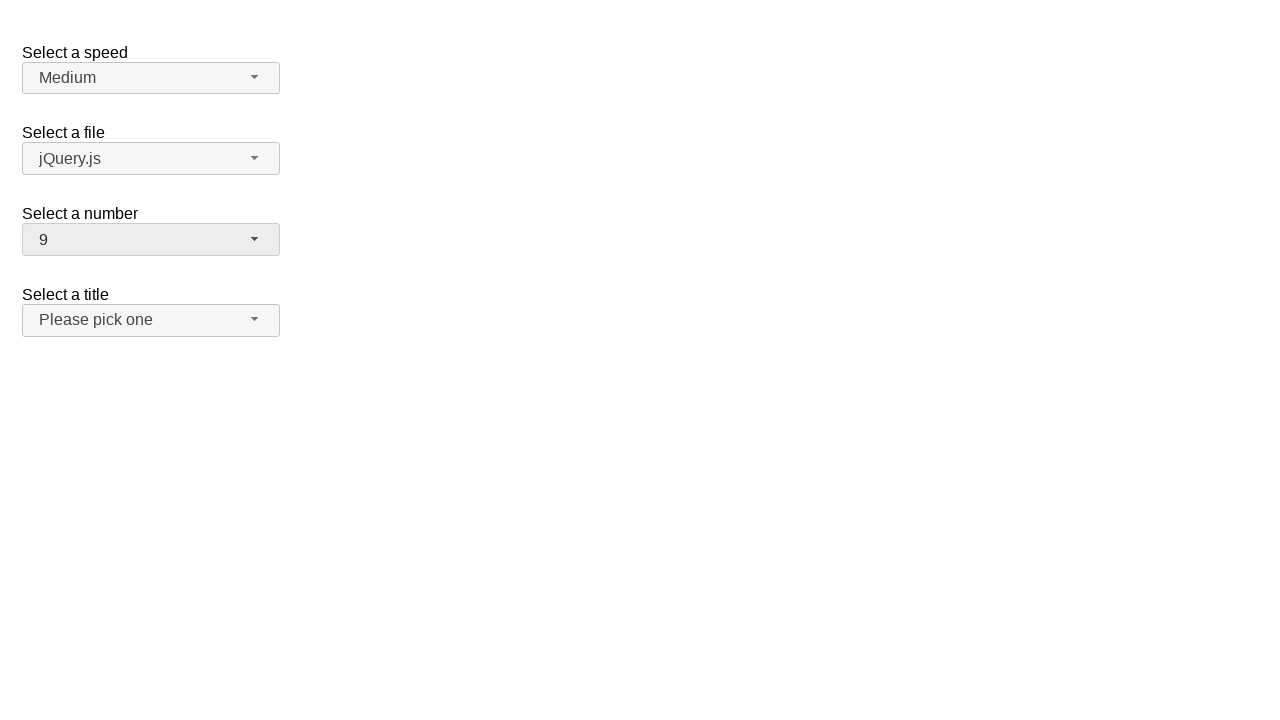

Clicked on number dropdown button to open menu at (151, 240) on span#number-button
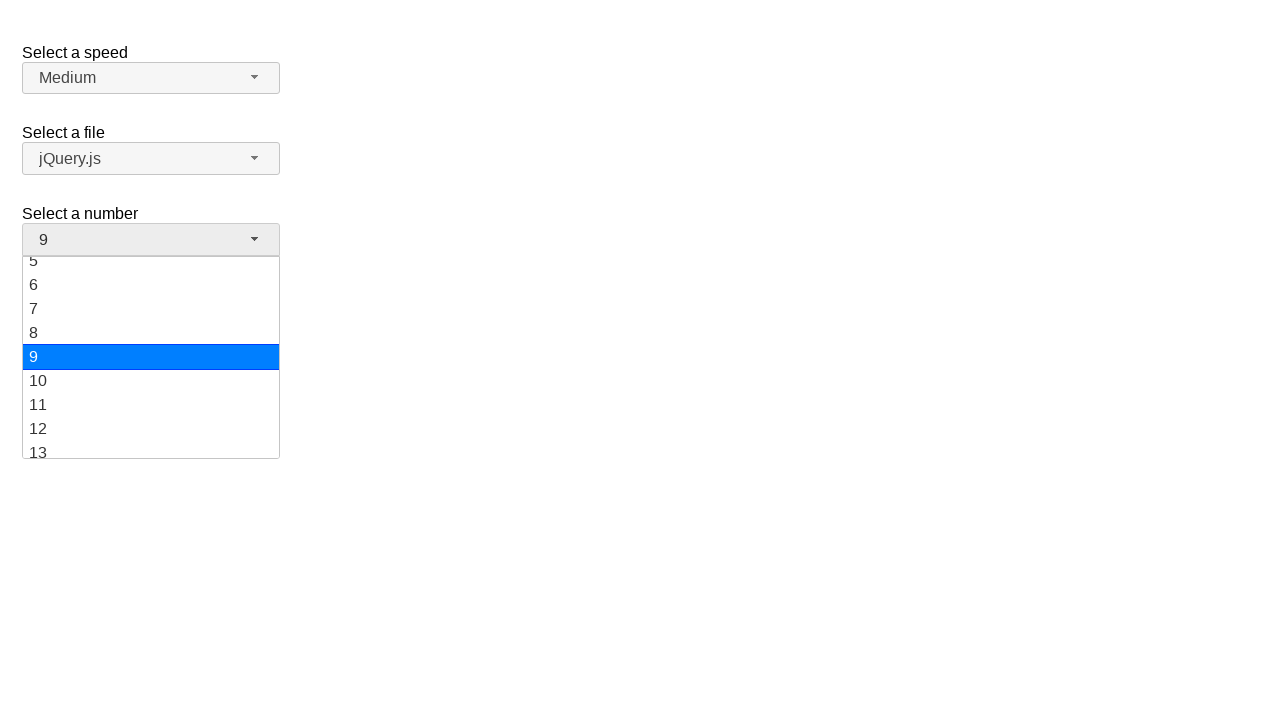

Dropdown menu loaded with number options
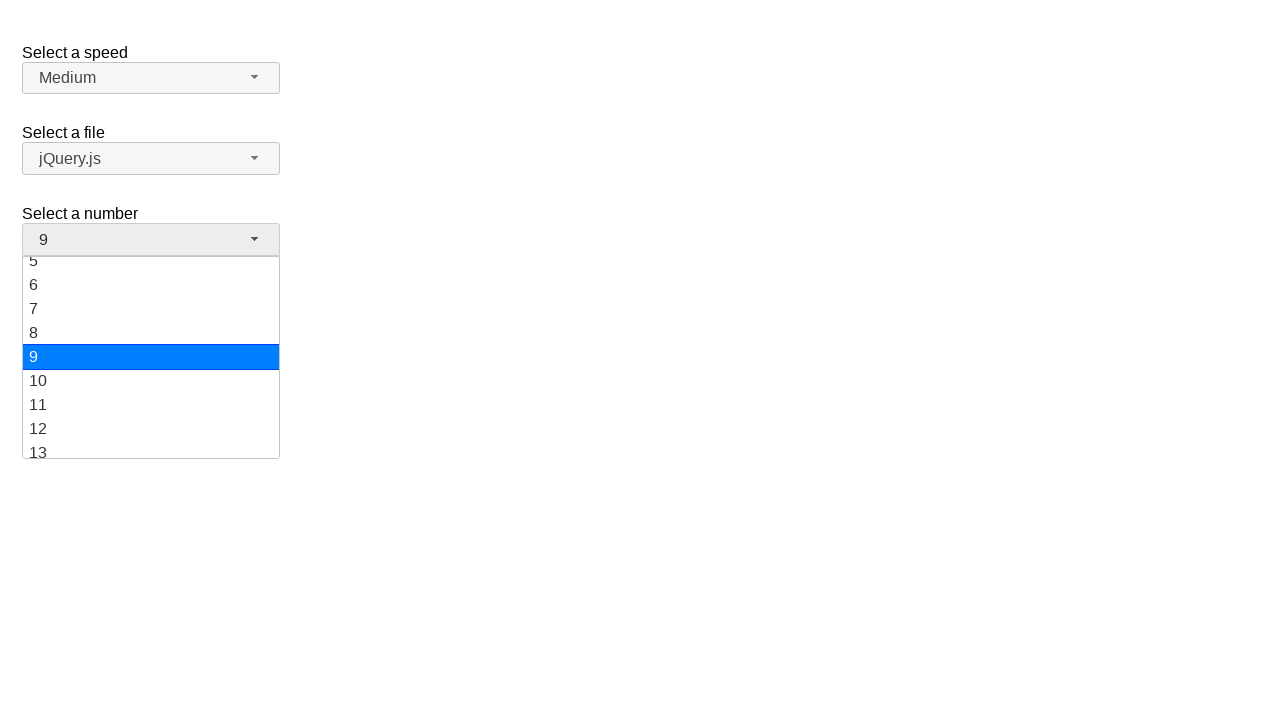

Selected '11' from dropdown menu at (151, 405) on ul#number-menu li:has-text('11')
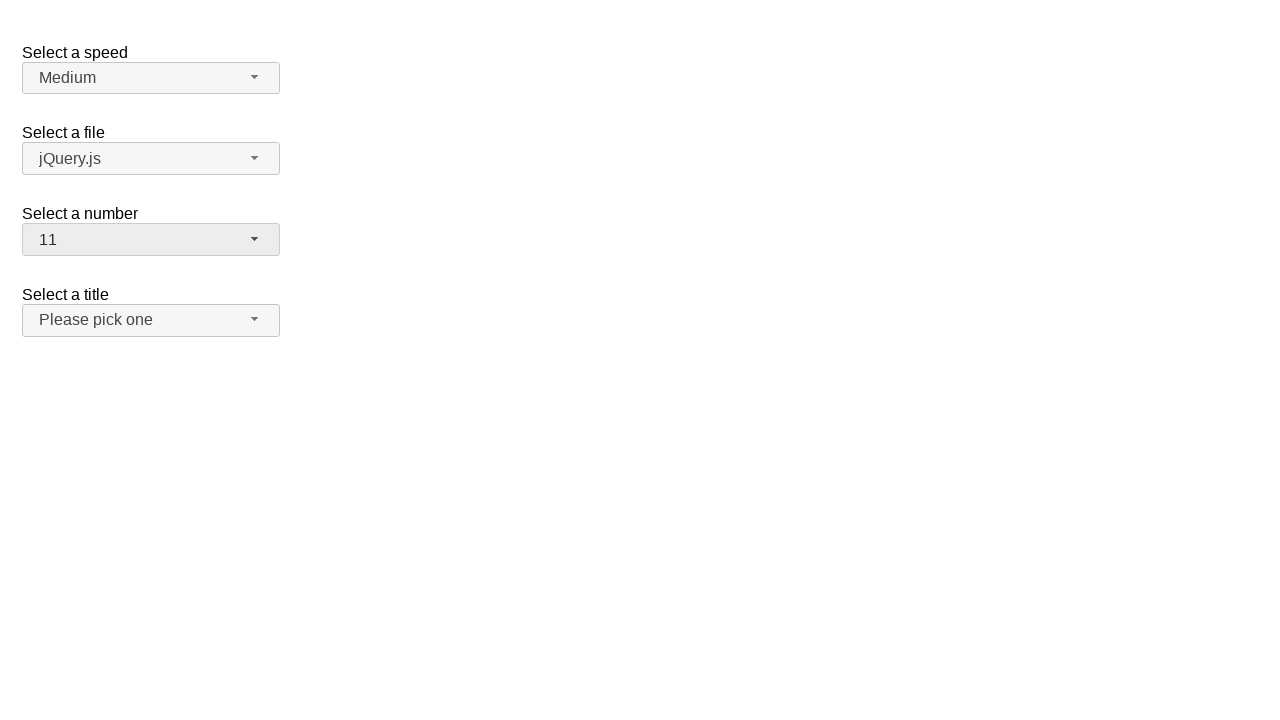

Verified '11' is displayed in dropdown button
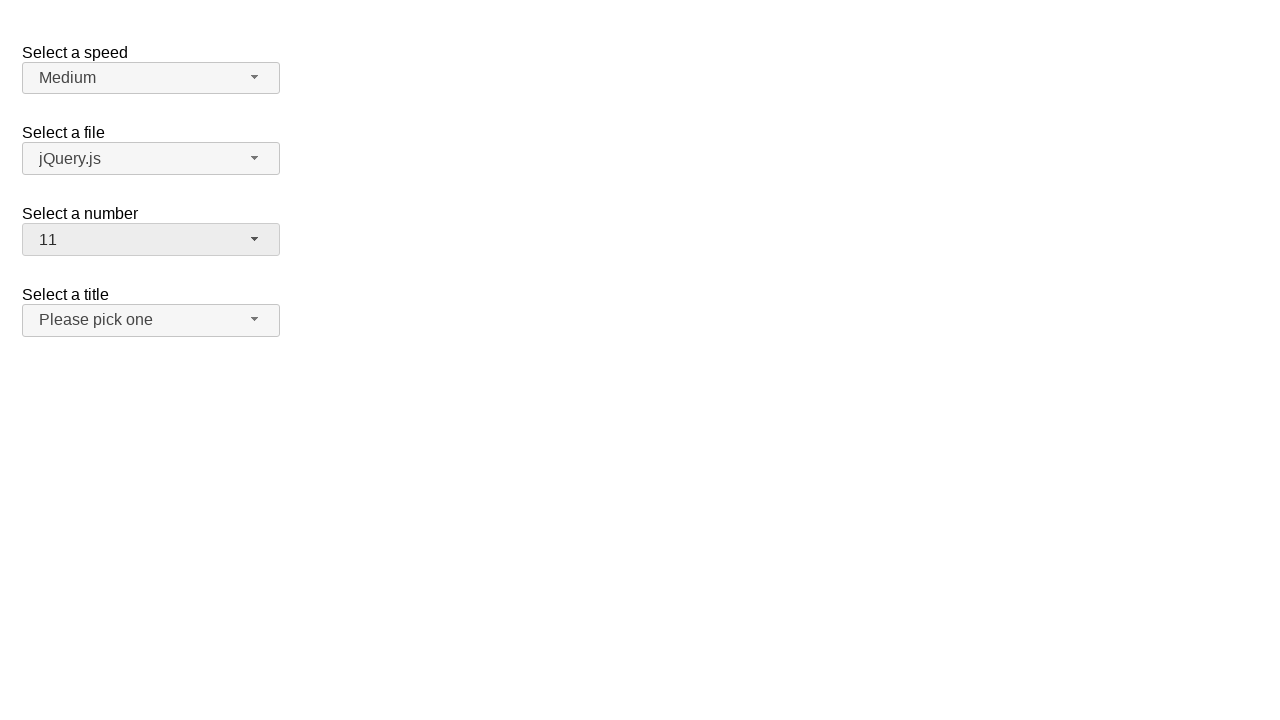

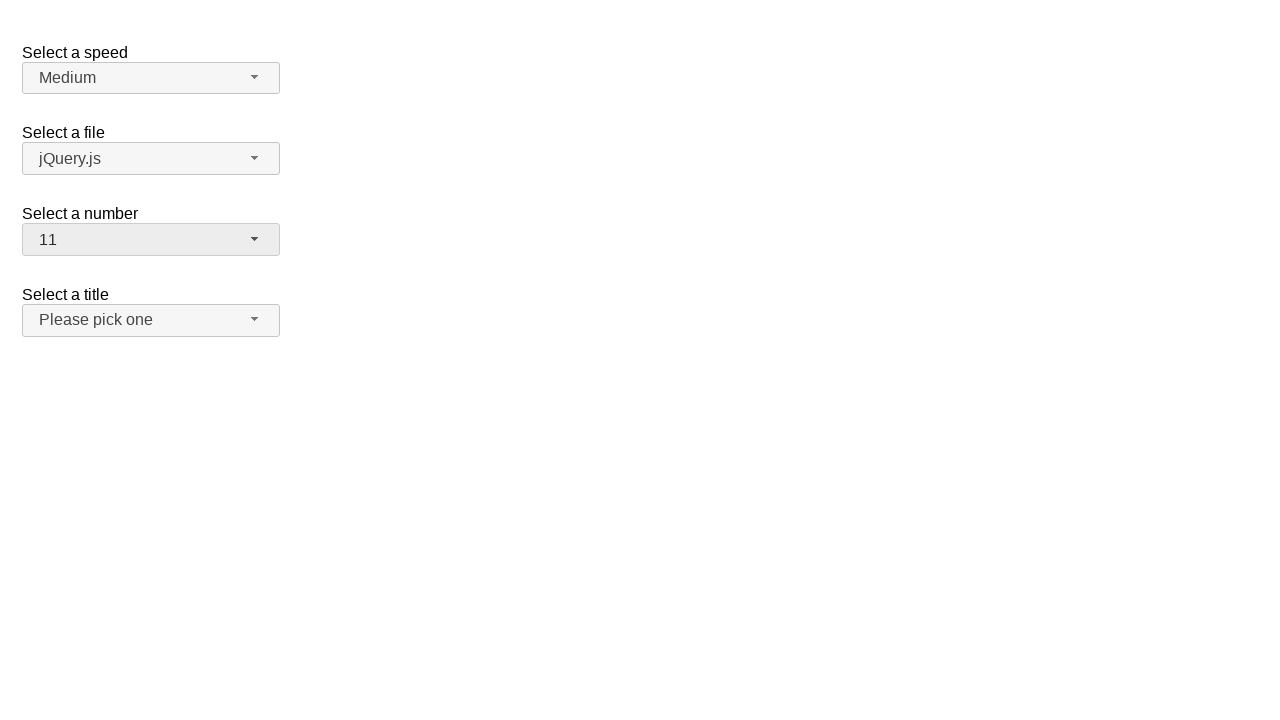